Tests that todo data persists after page reload by creating items, completing one, and reloading

Starting URL: https://demo.playwright.dev/todomvc

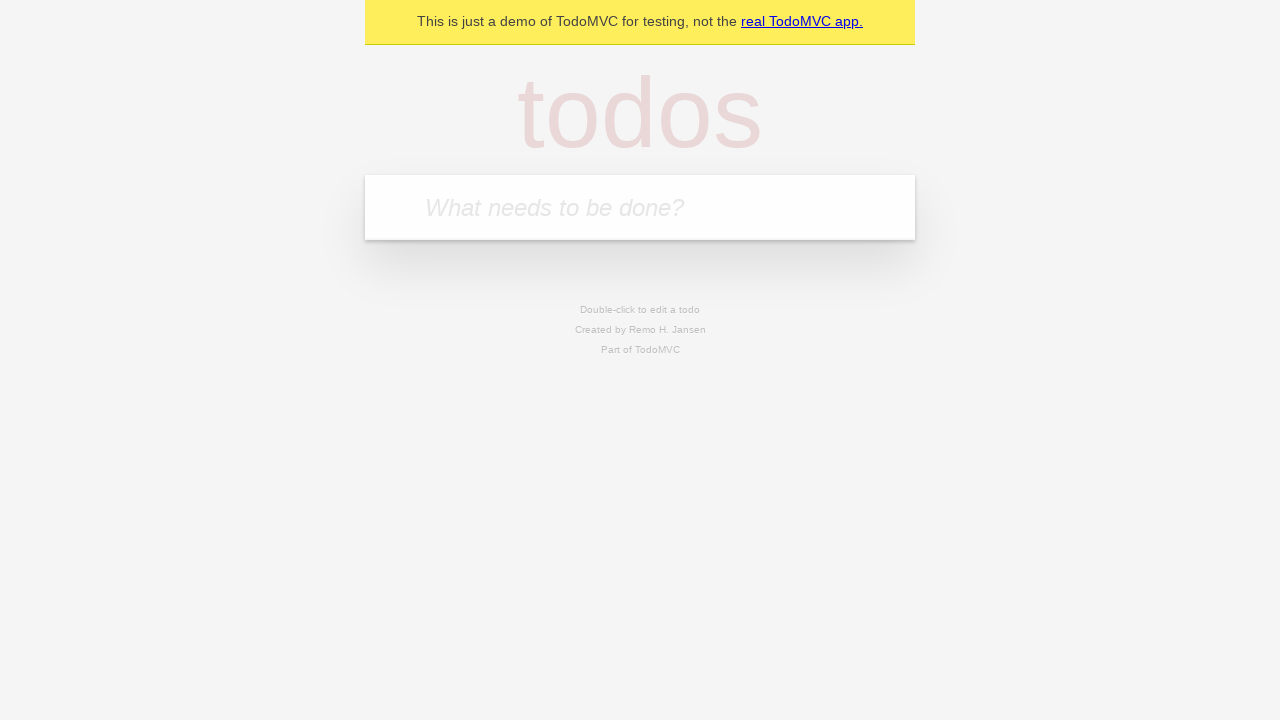

Filled todo input with 'buy some cheese' on internal:attr=[placeholder="What needs to be done?"i]
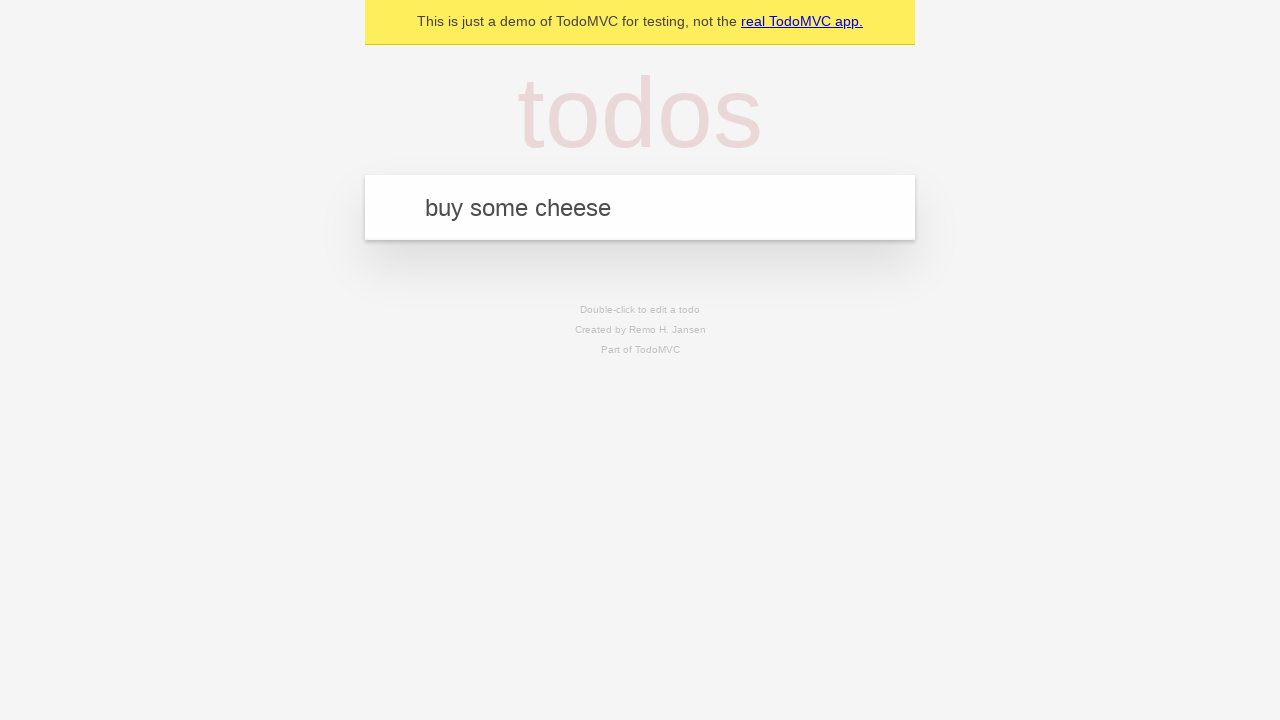

Pressed Enter to create first todo on internal:attr=[placeholder="What needs to be done?"i]
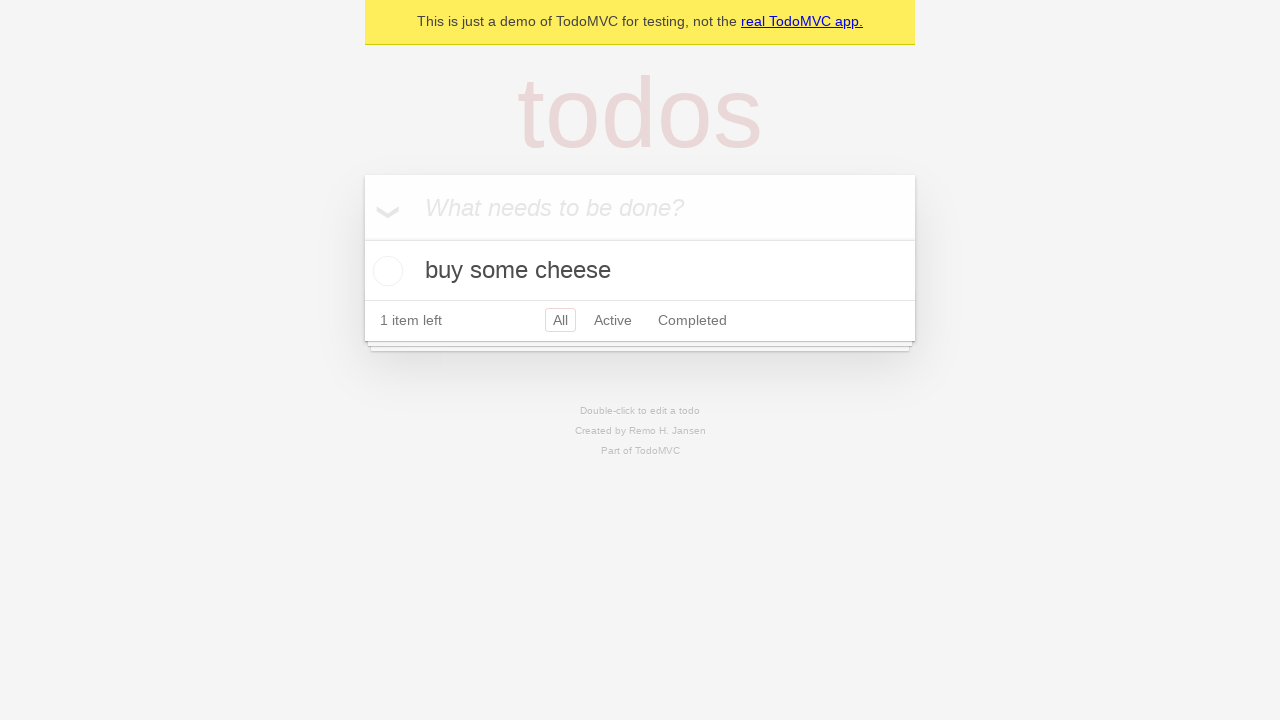

Filled todo input with 'feed the cat' on internal:attr=[placeholder="What needs to be done?"i]
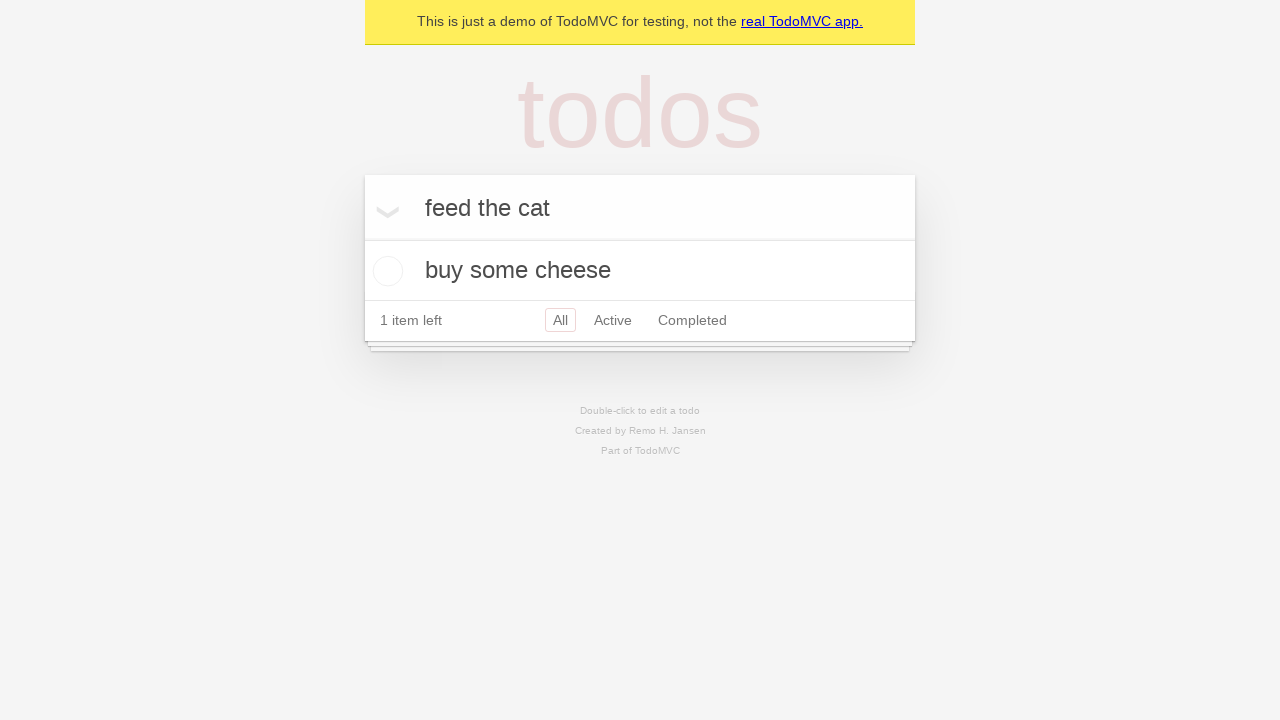

Pressed Enter to create second todo on internal:attr=[placeholder="What needs to be done?"i]
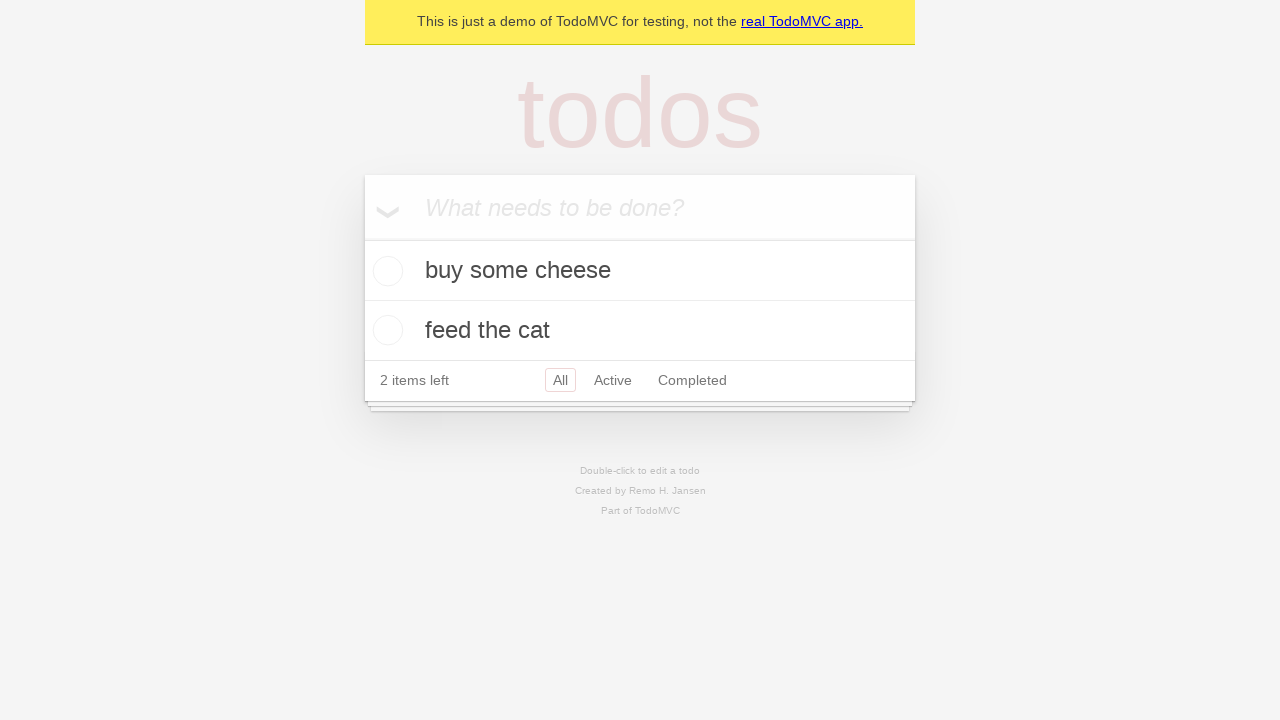

Waited for second todo to appear
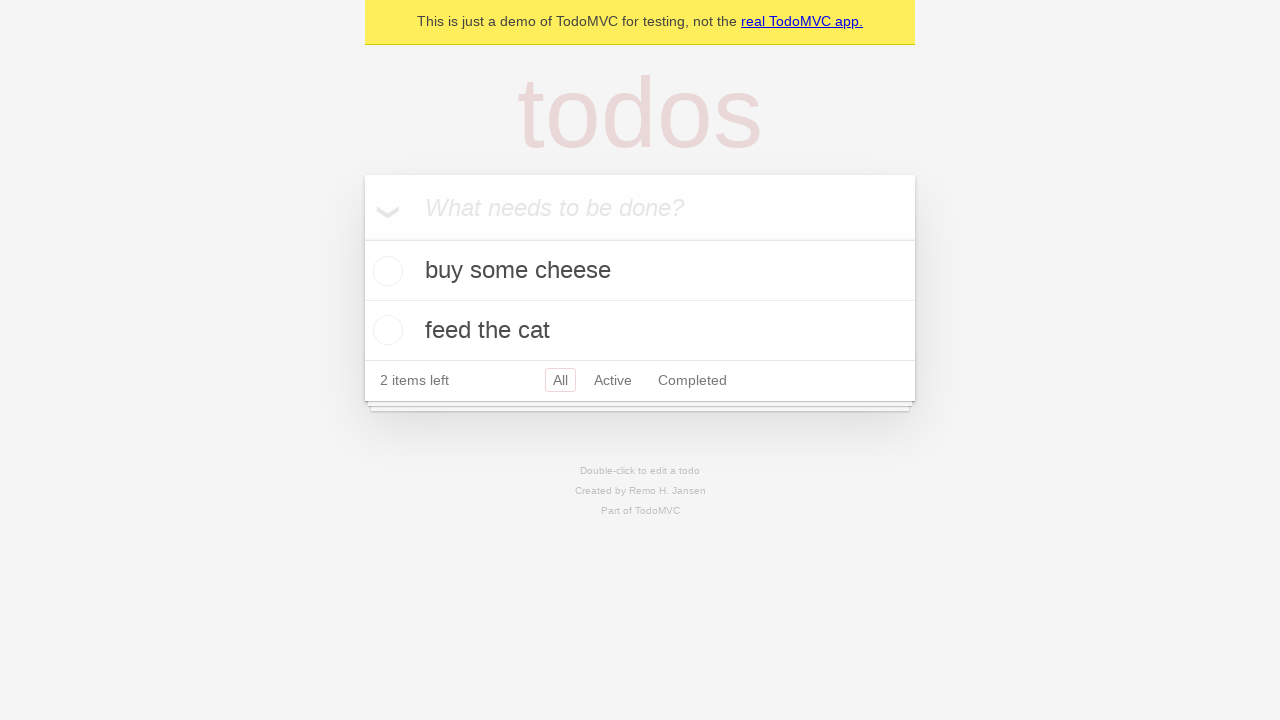

Checked the first todo item at (385, 271) on [data-testid='todo-item'] >> nth=0 >> internal:role=checkbox
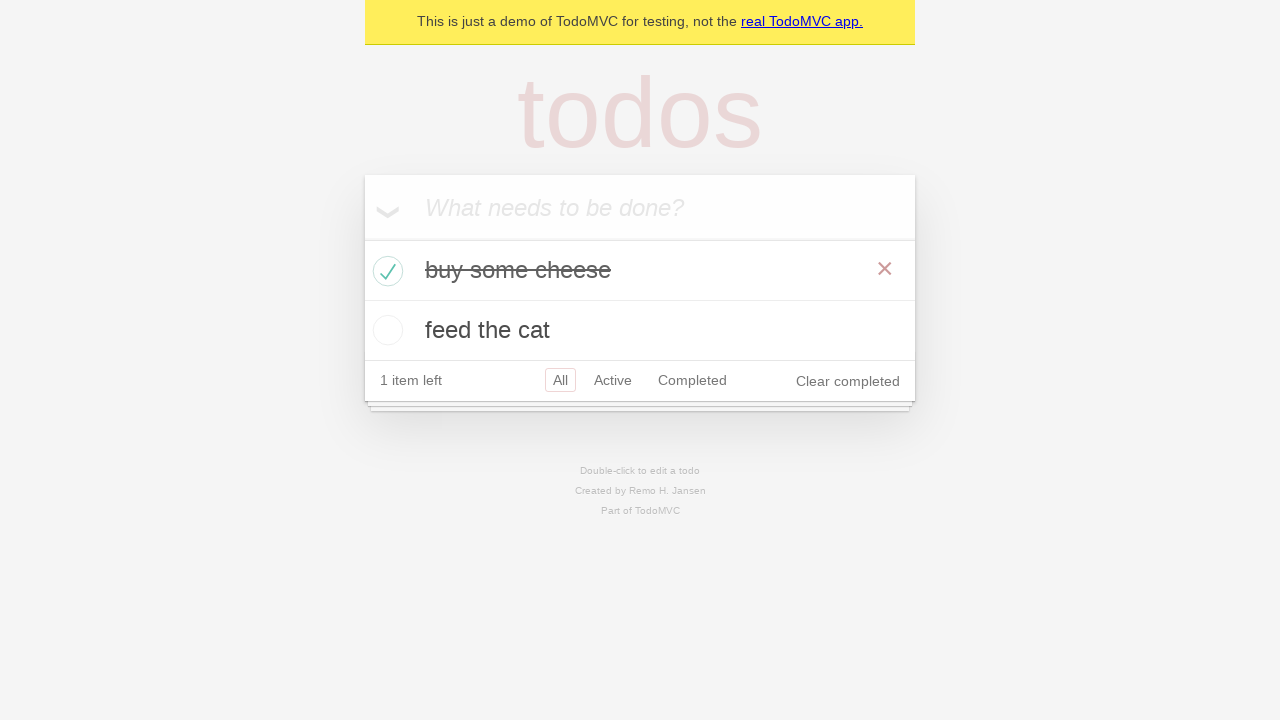

Reloaded the page
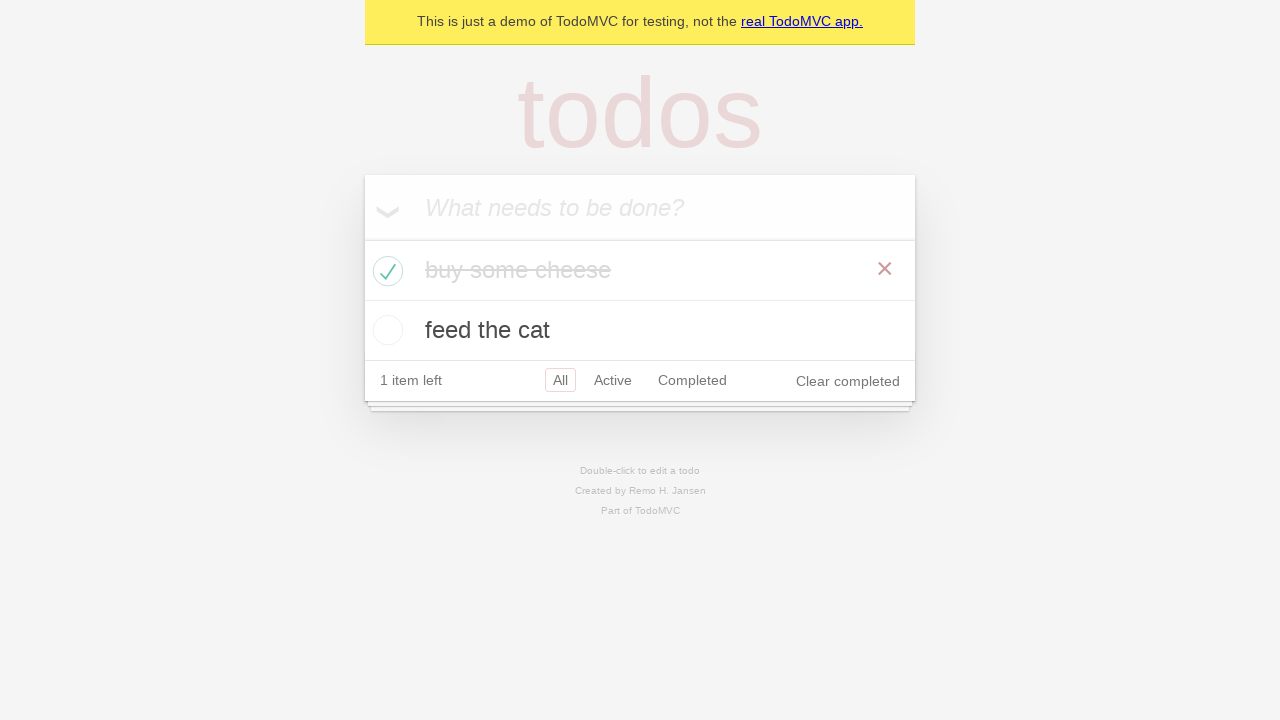

Waited for todos to load after page reload
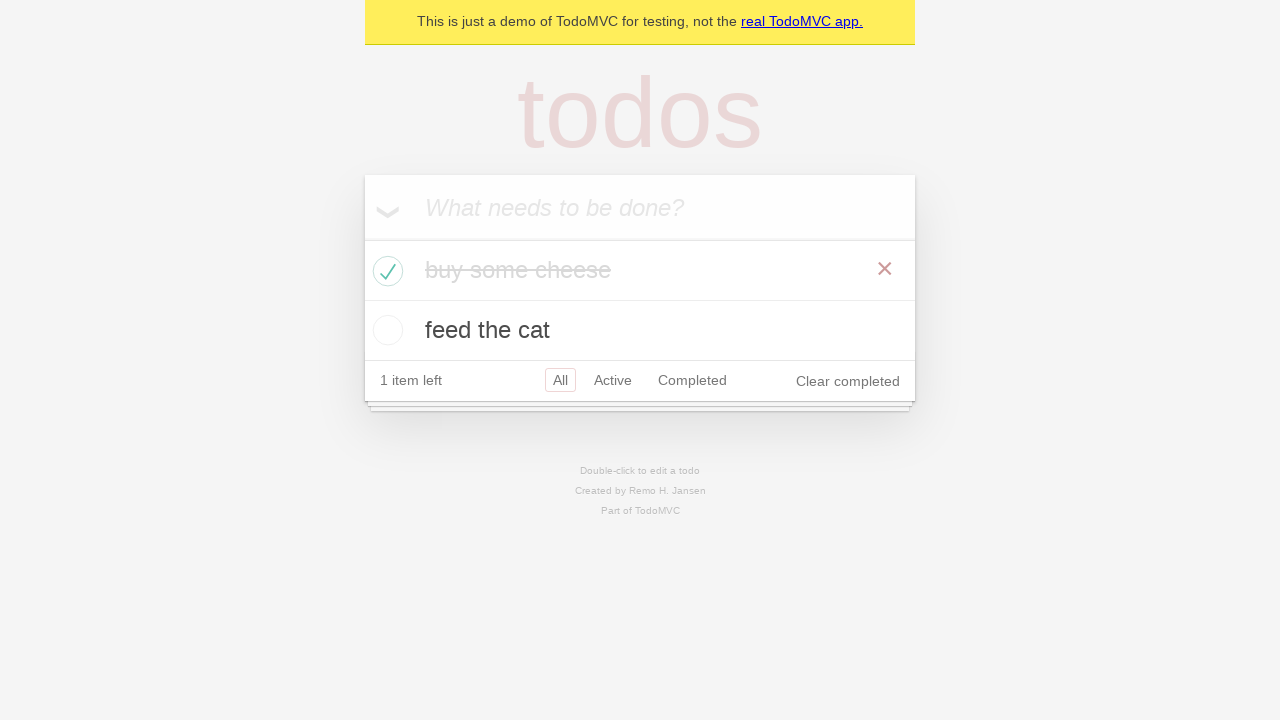

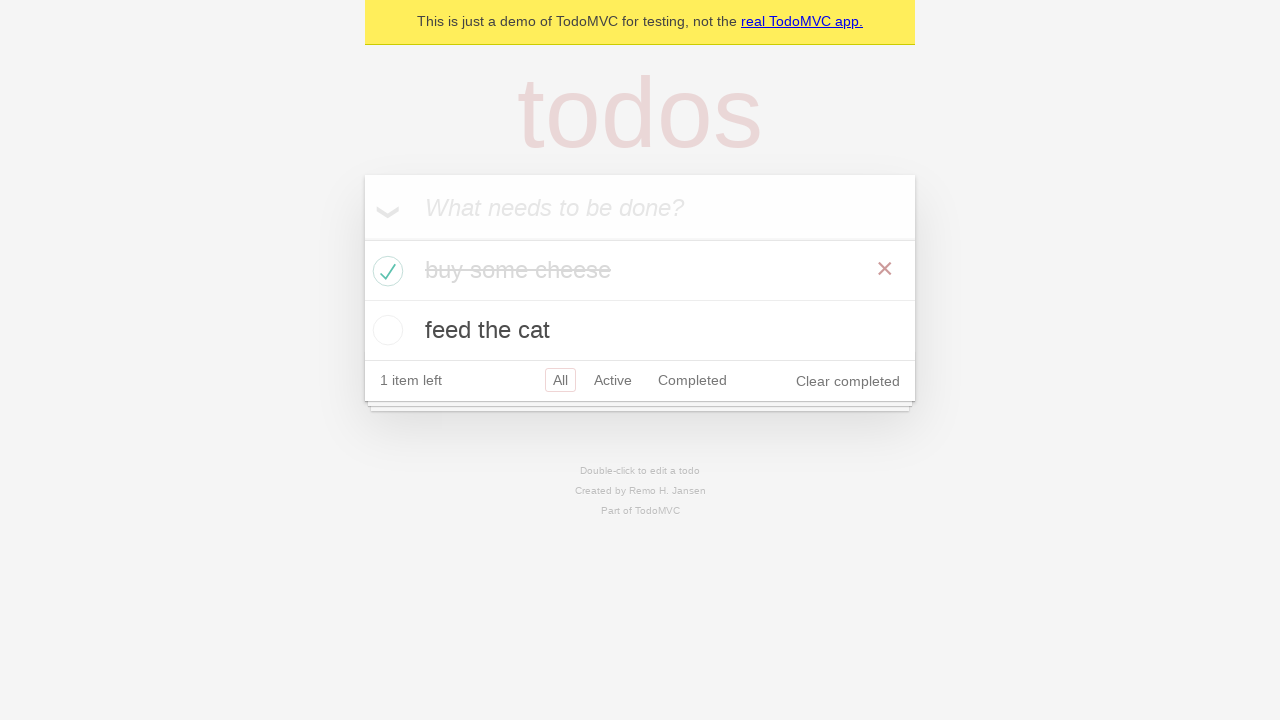